Navigates to MakeMyTrip homepage and waits for the page to load

Starting URL: https://www.makemytrip.com/

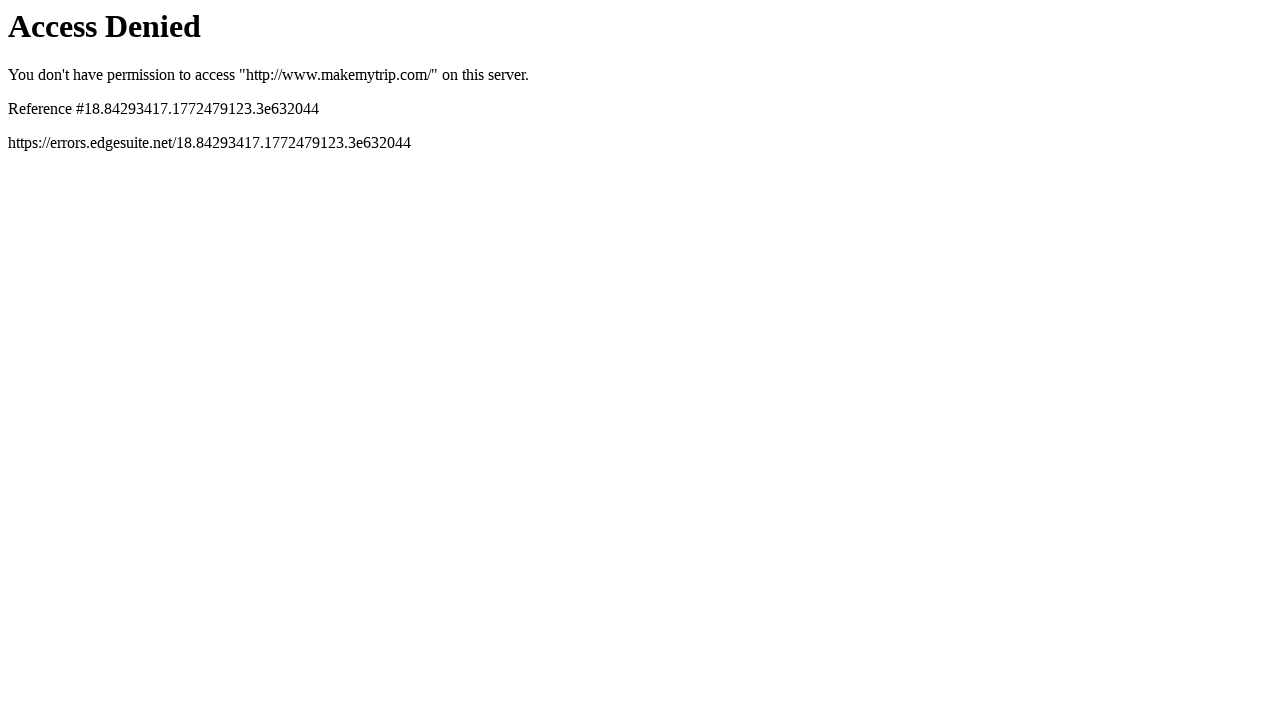

Navigated to MakeMyTrip homepage
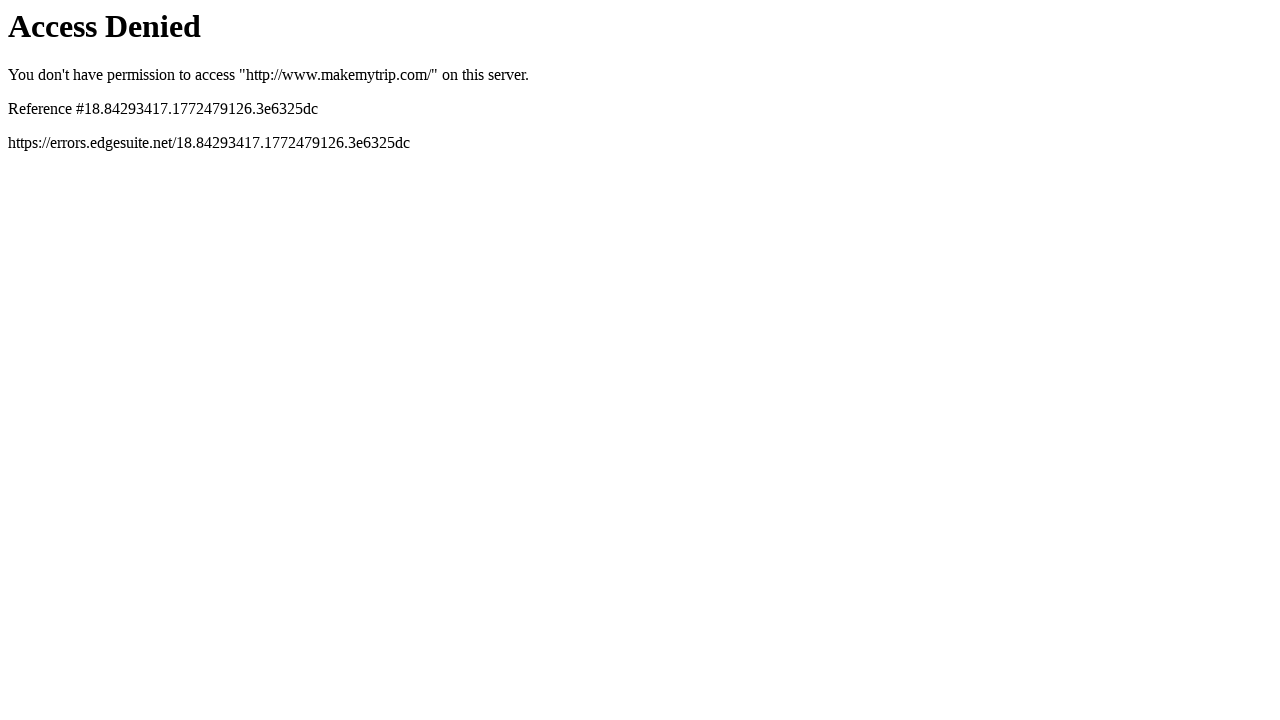

Page DOM content fully loaded
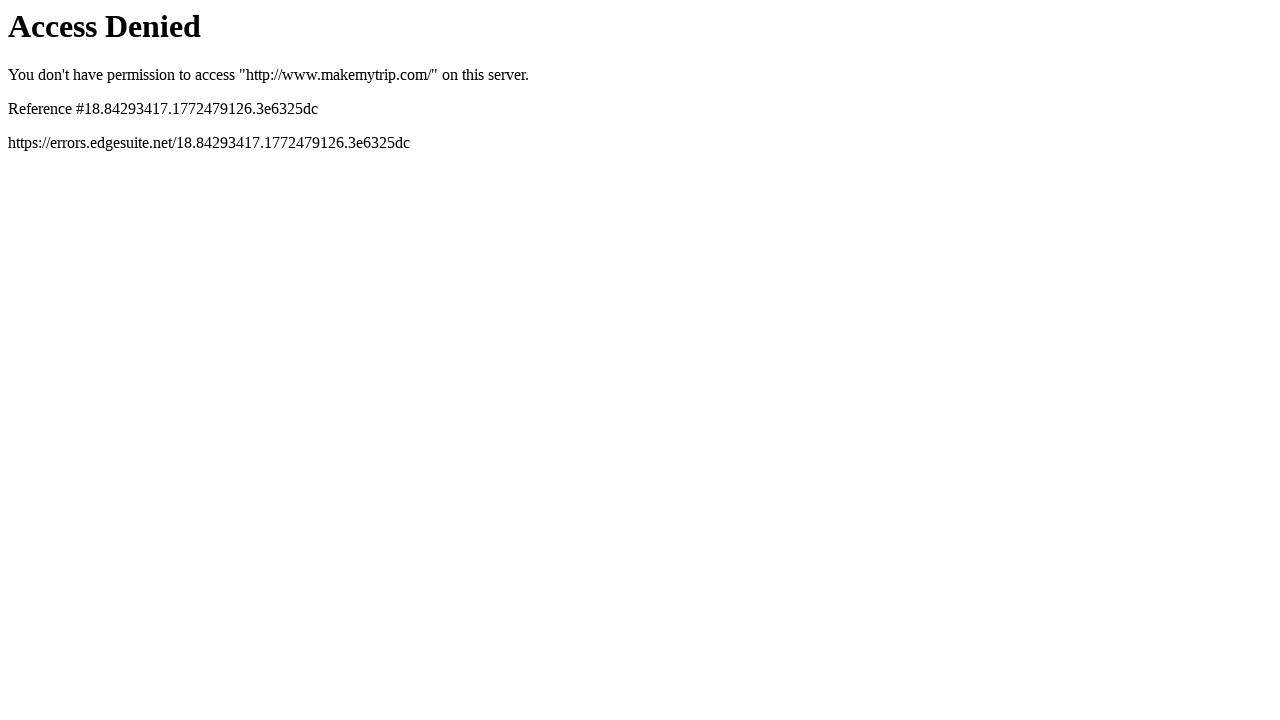

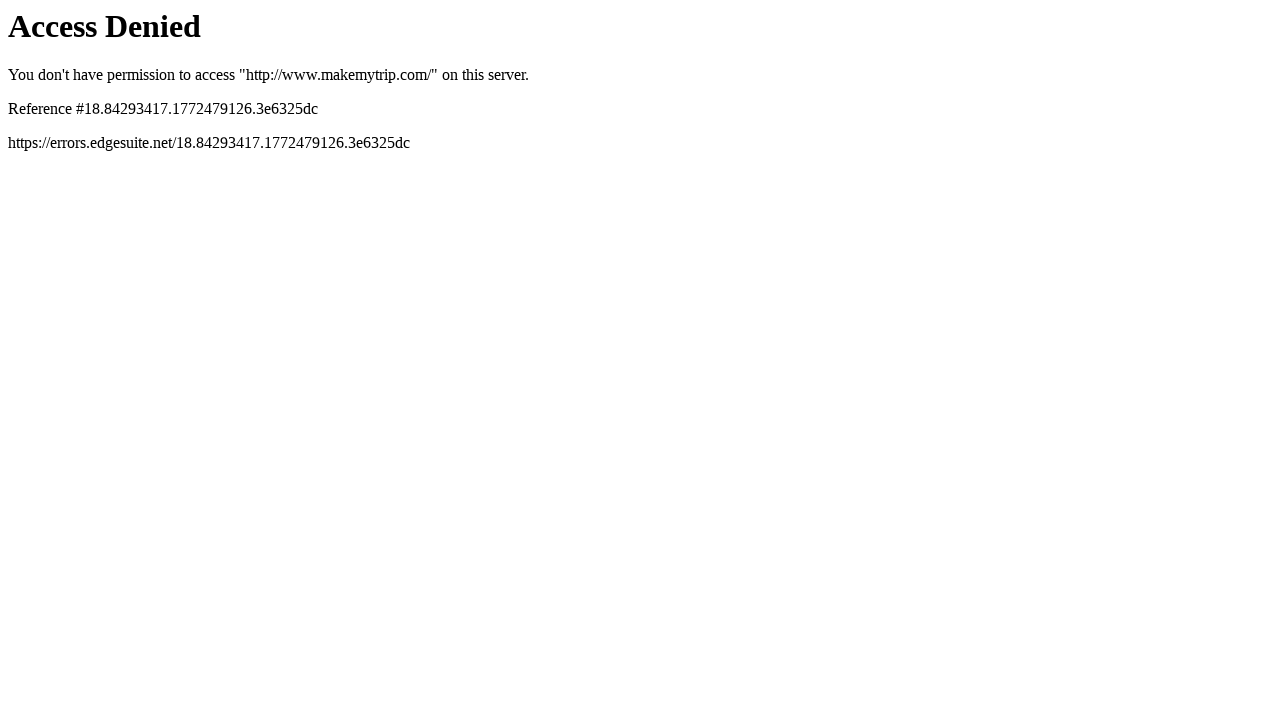